Verifies cards and interactive elements on dashboard have proper dark theme styling and tests button hover states

Starting URL: https://airwave-complete.netlify.app/dashboard

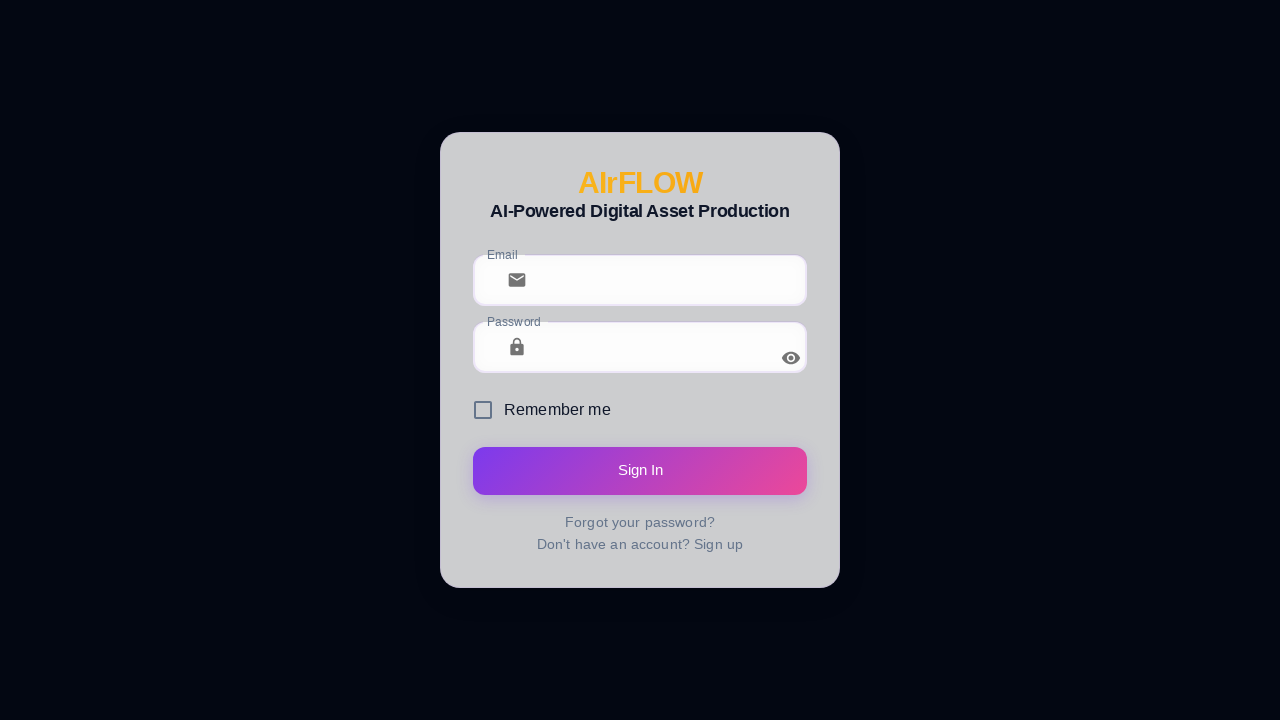

Waited for page to reach networkidle state
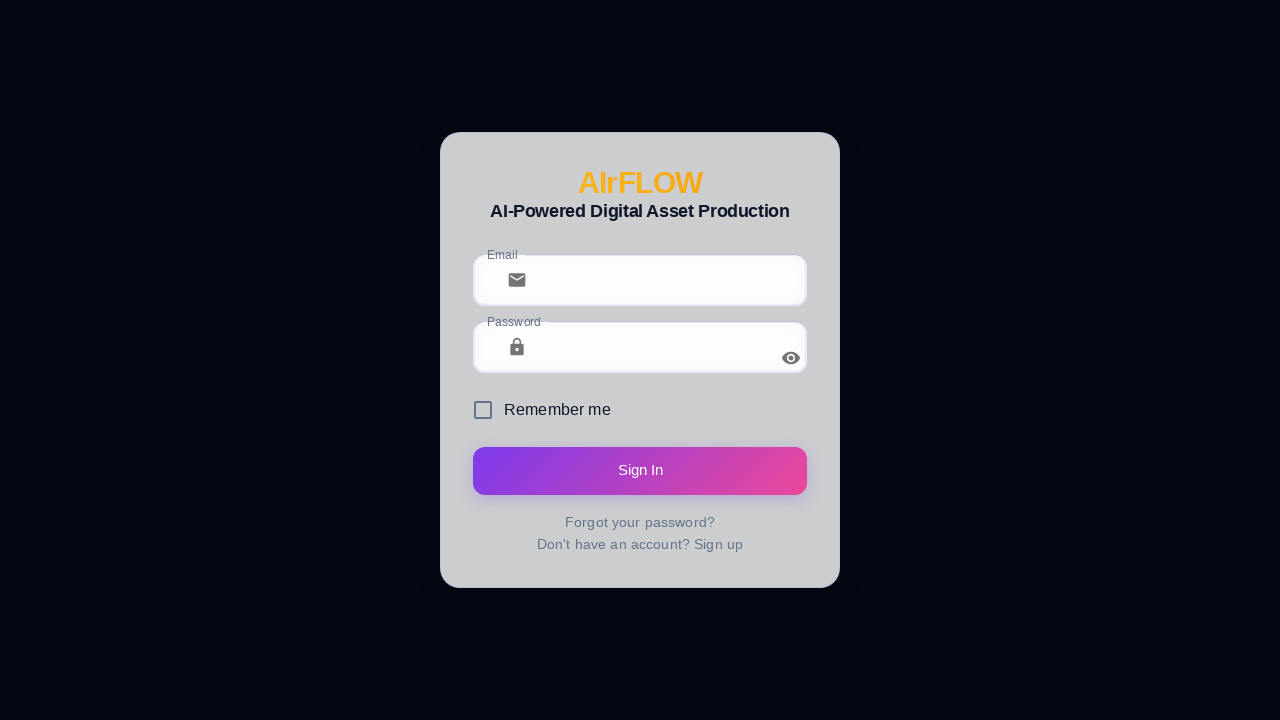

Waited 2 seconds for dashboard to fully render
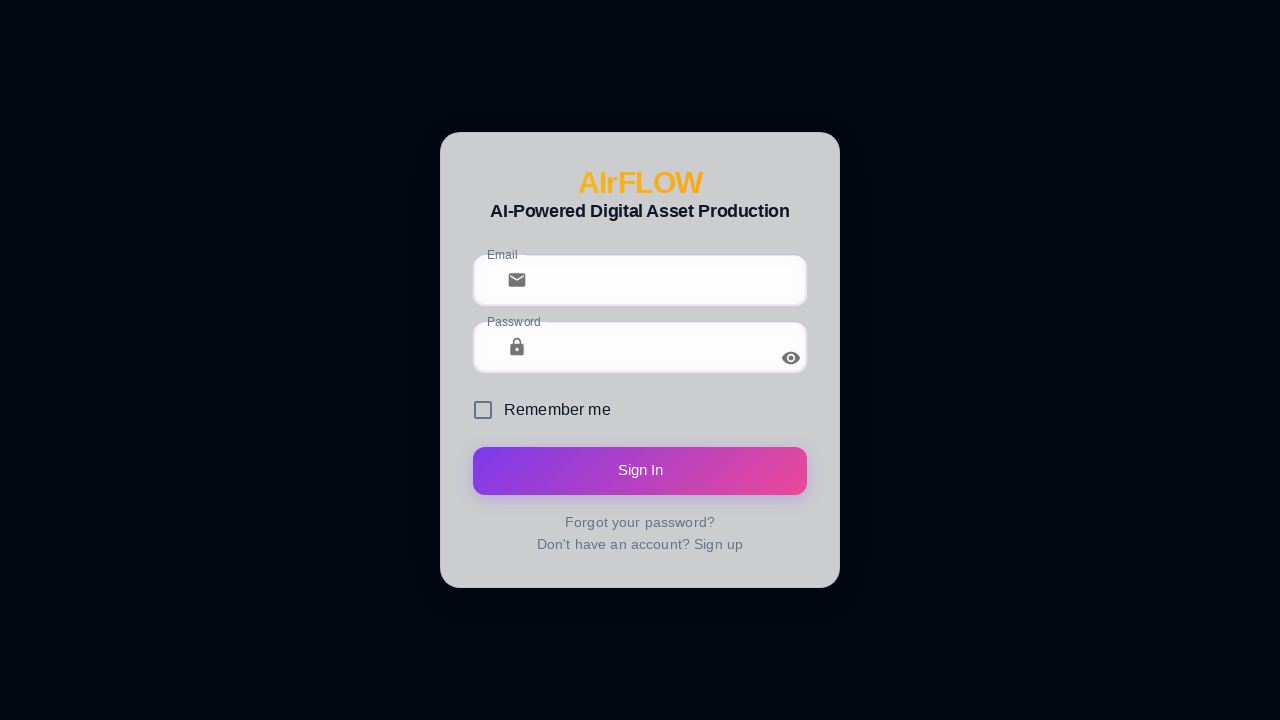

Hovered over first button to test dark theme hover state styling at (783, 347) on button, .btn, [role="button"] >> nth=0
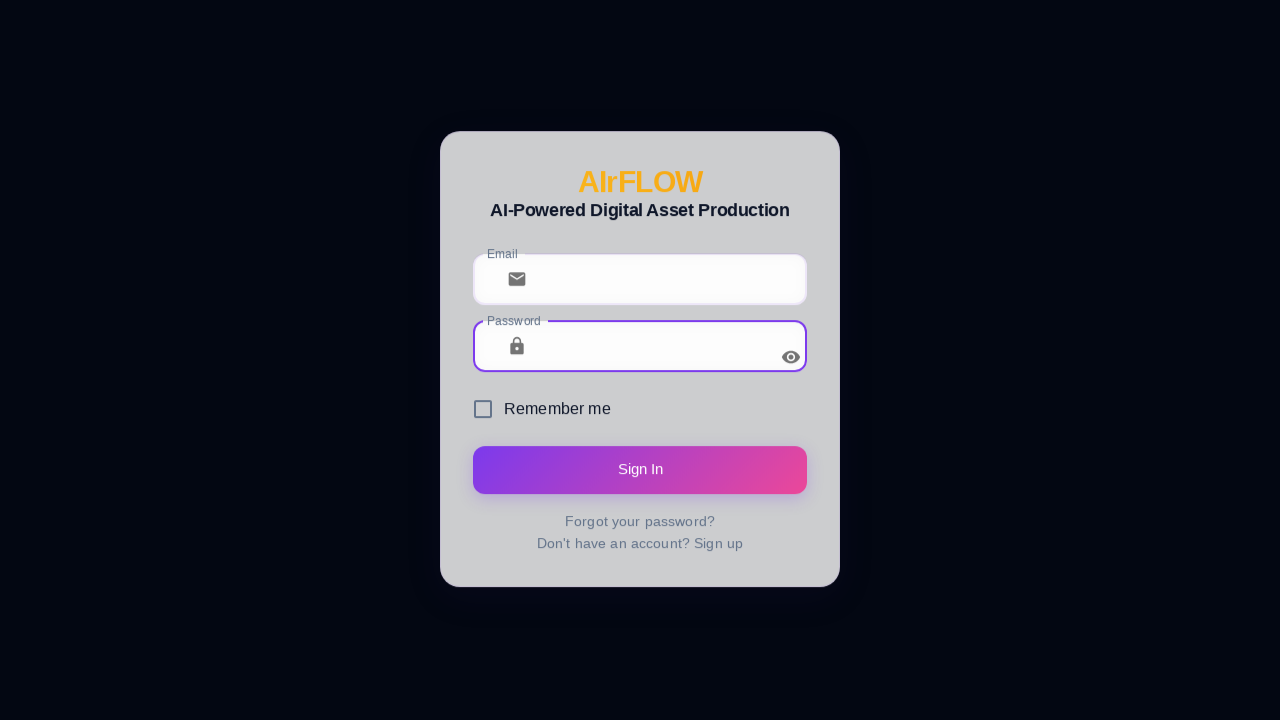

Waited 500ms to observe button hover state transition
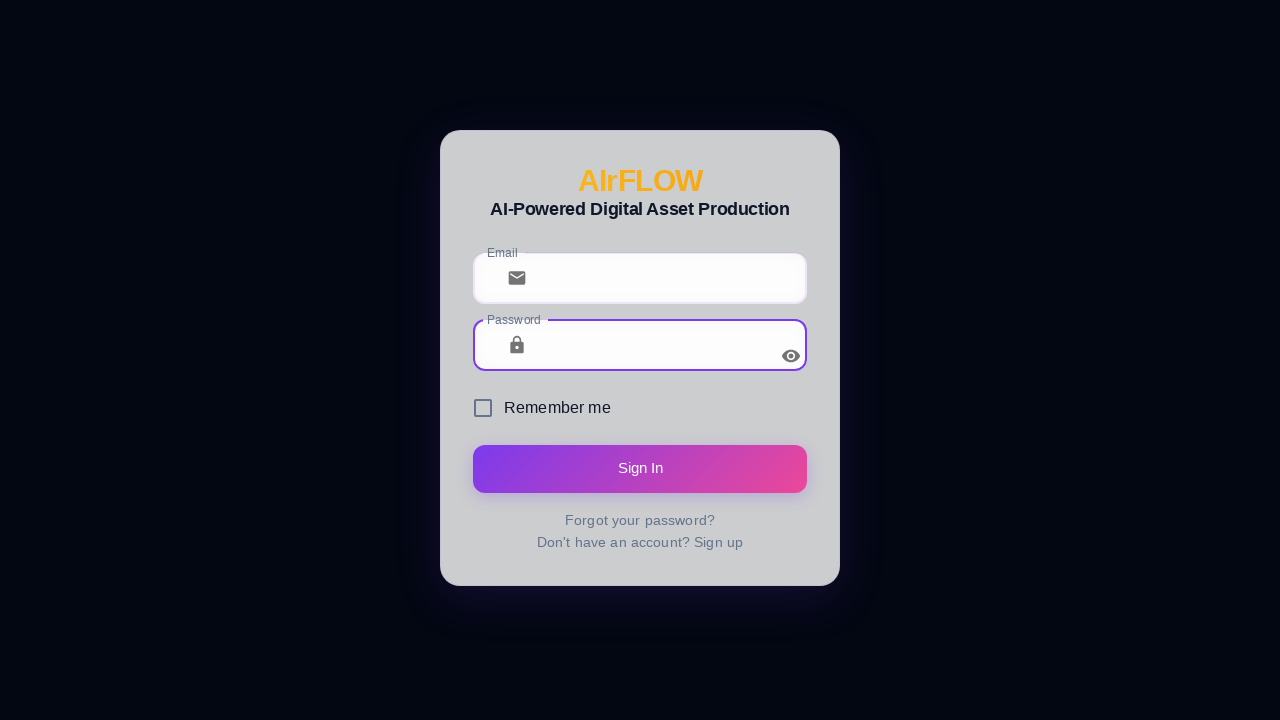

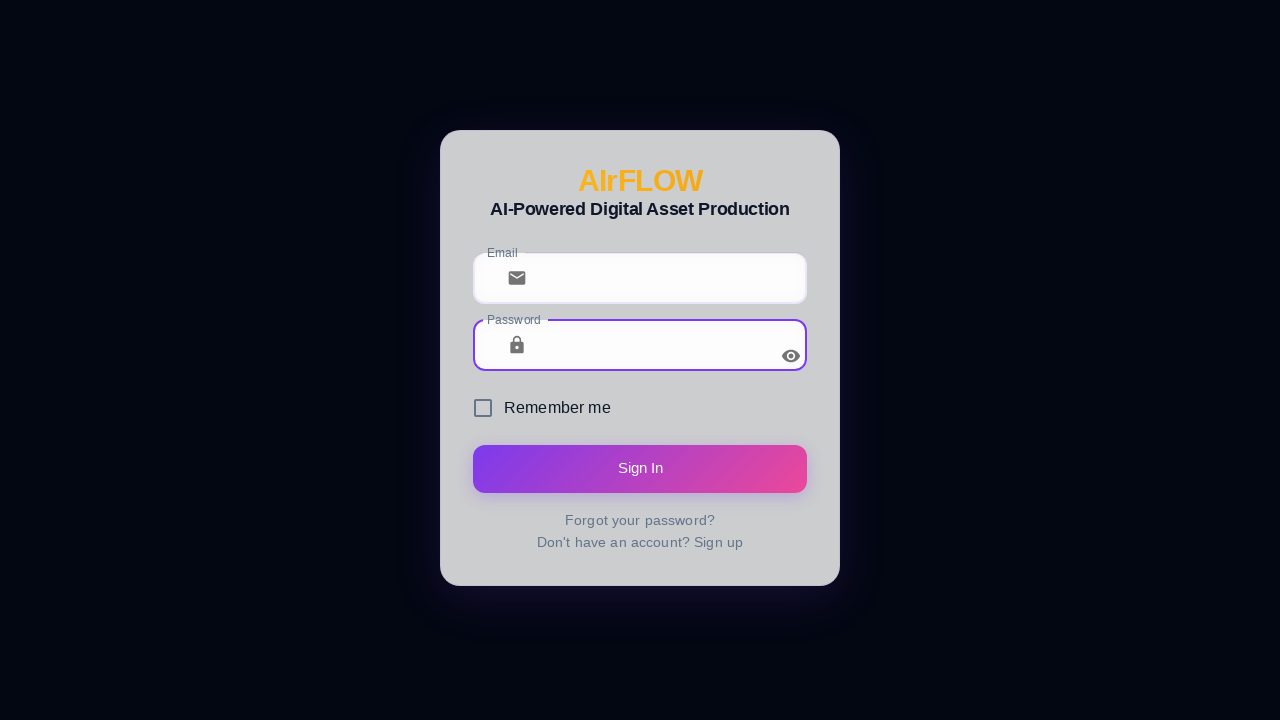